Tests that entering an empty string when editing a todo removes the item from the list.

Starting URL: https://demo.playwright.dev/todomvc

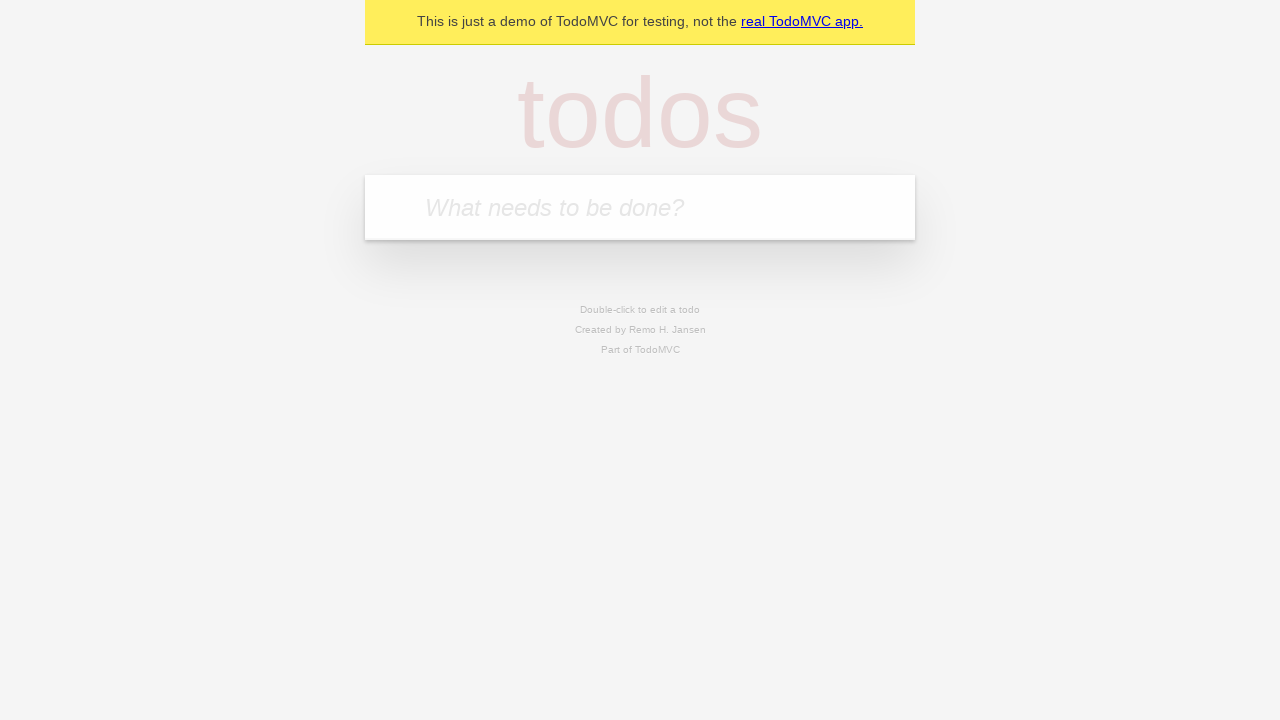

Filled todo input with 'buy some cheese' on internal:attr=[placeholder="What needs to be done?"i]
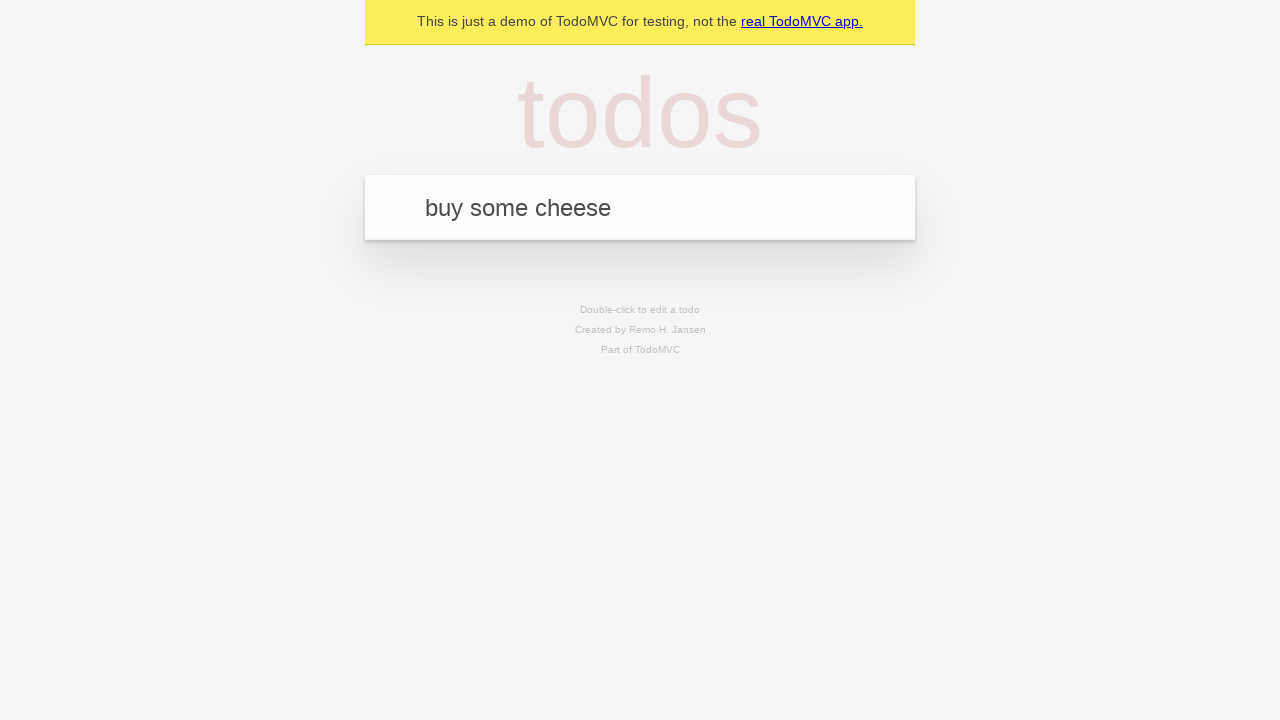

Pressed Enter to create first todo on internal:attr=[placeholder="What needs to be done?"i]
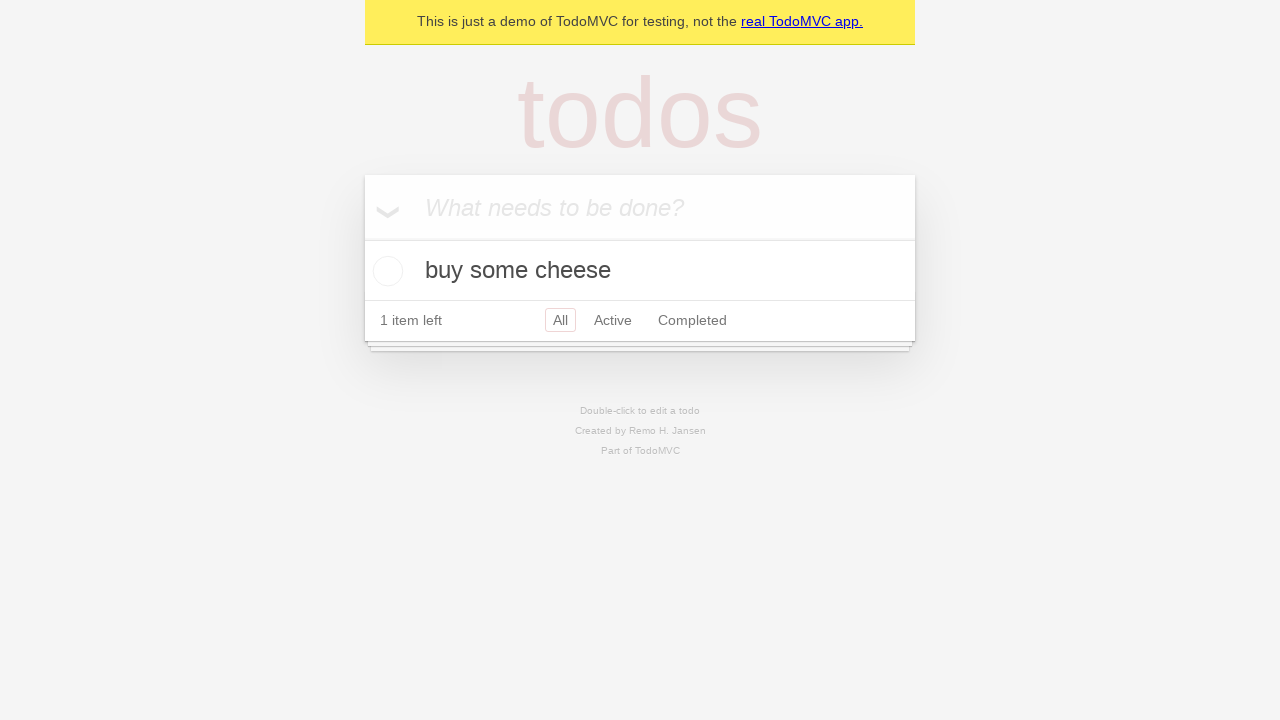

Filled todo input with 'feed the cat' on internal:attr=[placeholder="What needs to be done?"i]
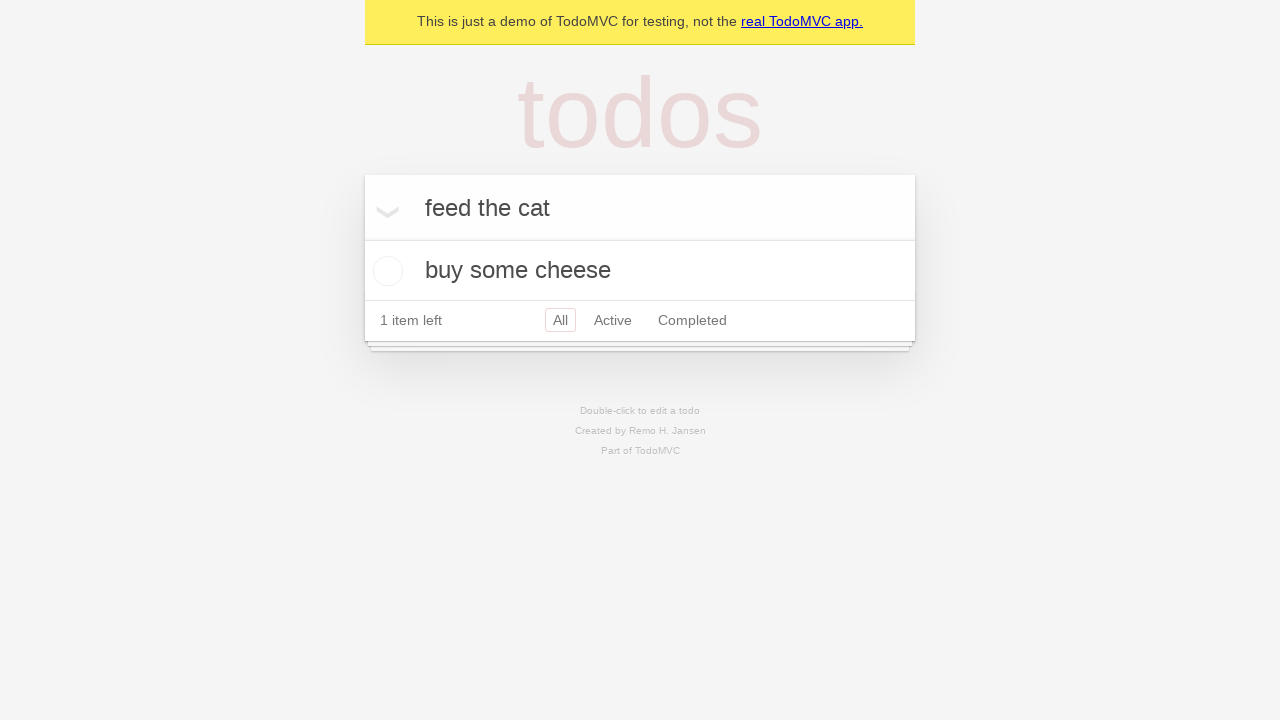

Pressed Enter to create second todo on internal:attr=[placeholder="What needs to be done?"i]
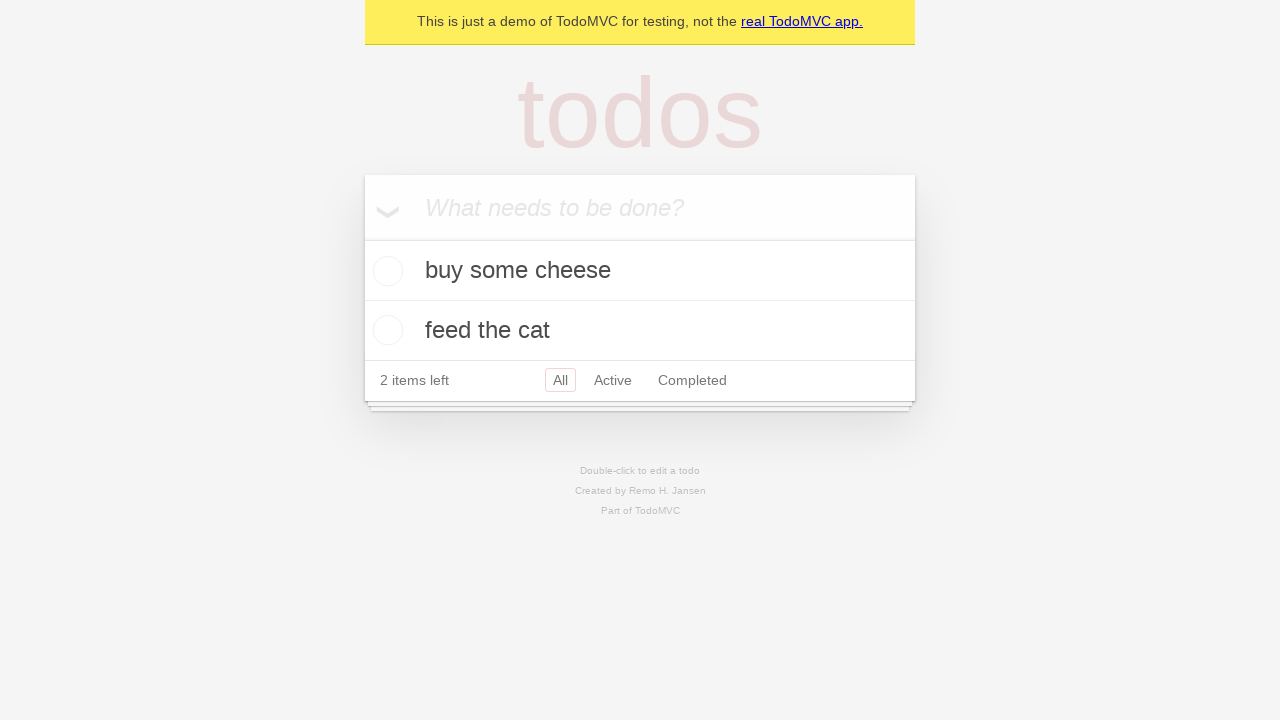

Filled todo input with 'book a doctors appointment' on internal:attr=[placeholder="What needs to be done?"i]
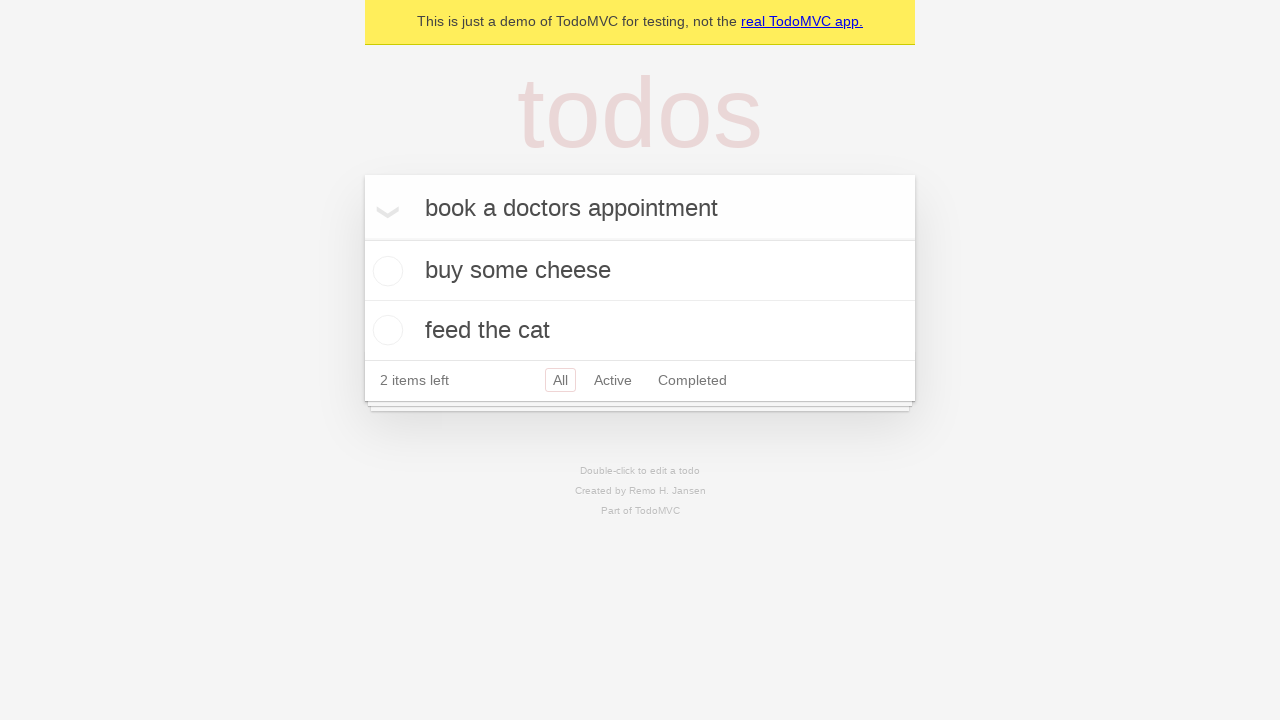

Pressed Enter to create third todo on internal:attr=[placeholder="What needs to be done?"i]
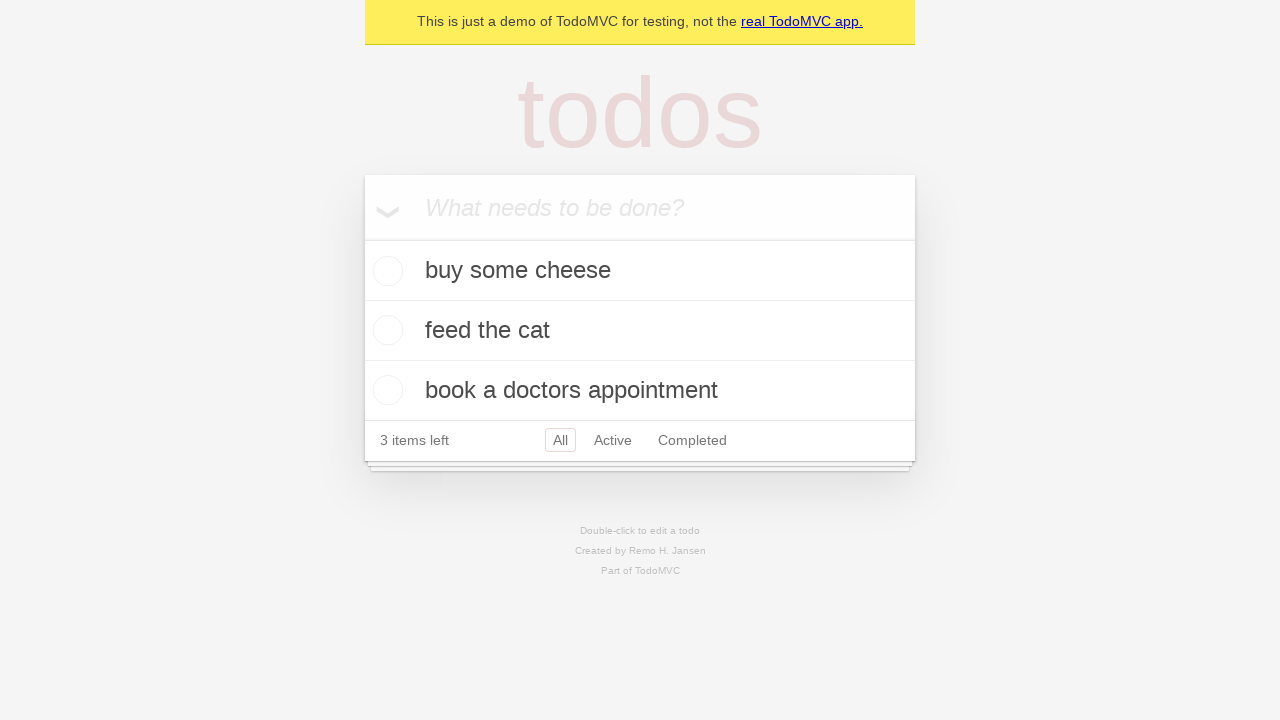

Double-clicked second todo to enter edit mode at (640, 331) on internal:testid=[data-testid="todo-item"s] >> nth=1
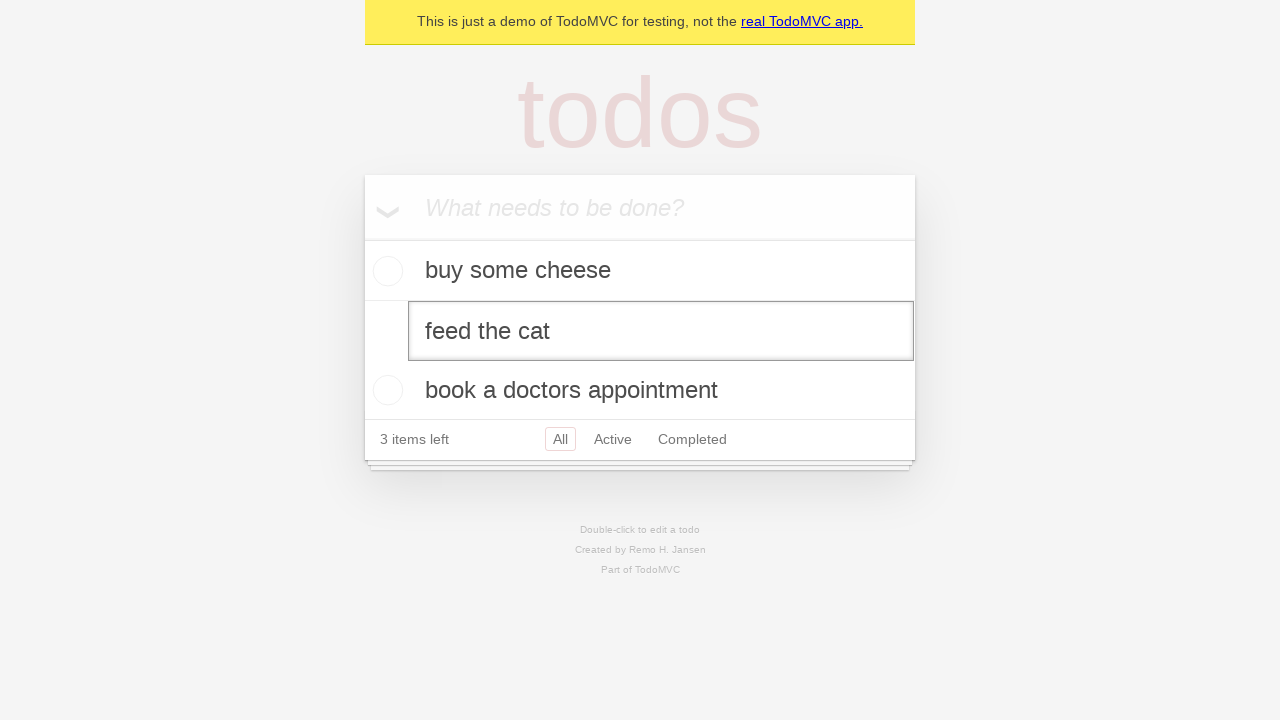

Cleared the todo text by filling with empty string on internal:testid=[data-testid="todo-item"s] >> nth=1 >> internal:role=textbox[nam
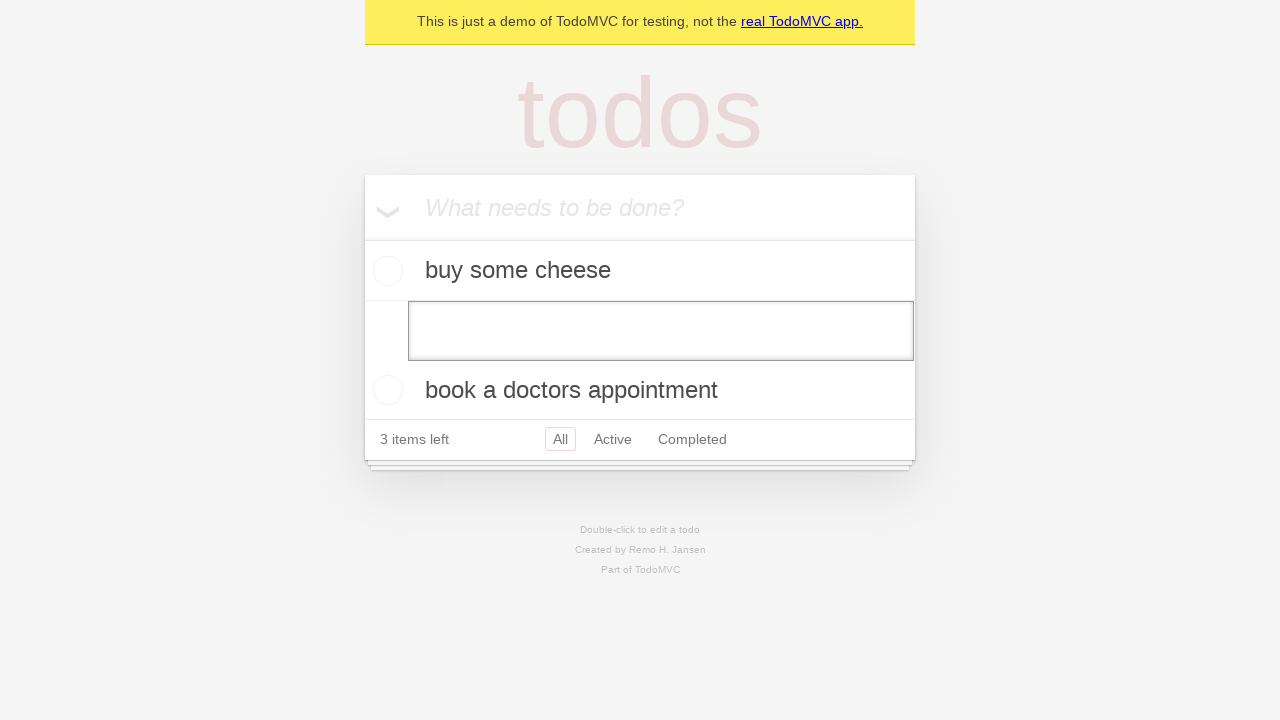

Pressed Enter to confirm removal of empty todo item on internal:testid=[data-testid="todo-item"s] >> nth=1 >> internal:role=textbox[nam
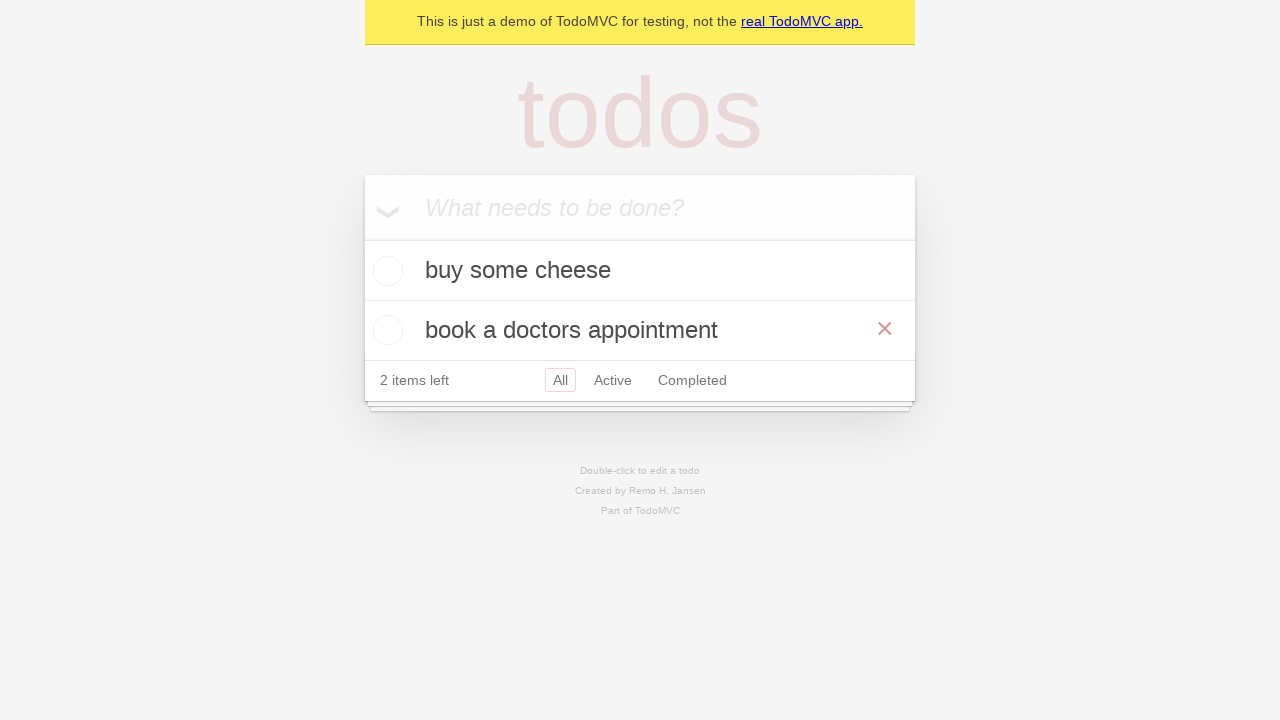

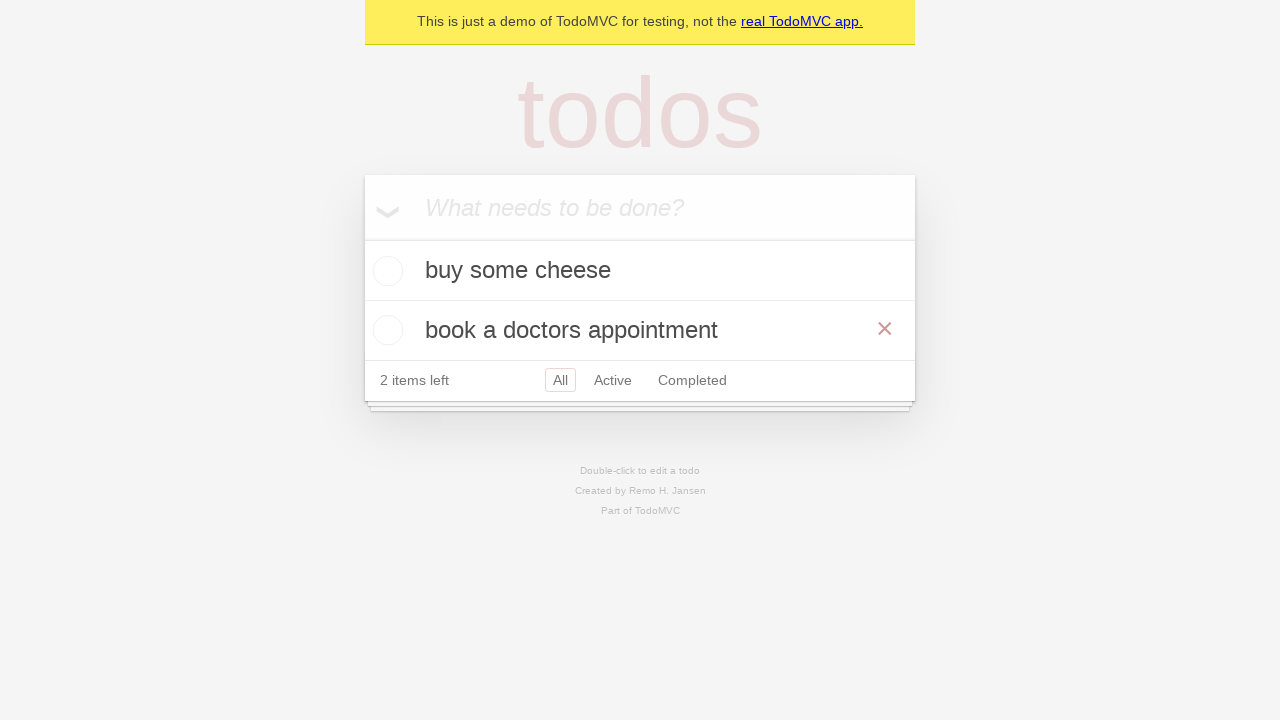